Opens links from the footer's first column in new tabs and retrieves the title of each opened page

Starting URL: https://rahulshettyacademy.com/AutomationPractice/

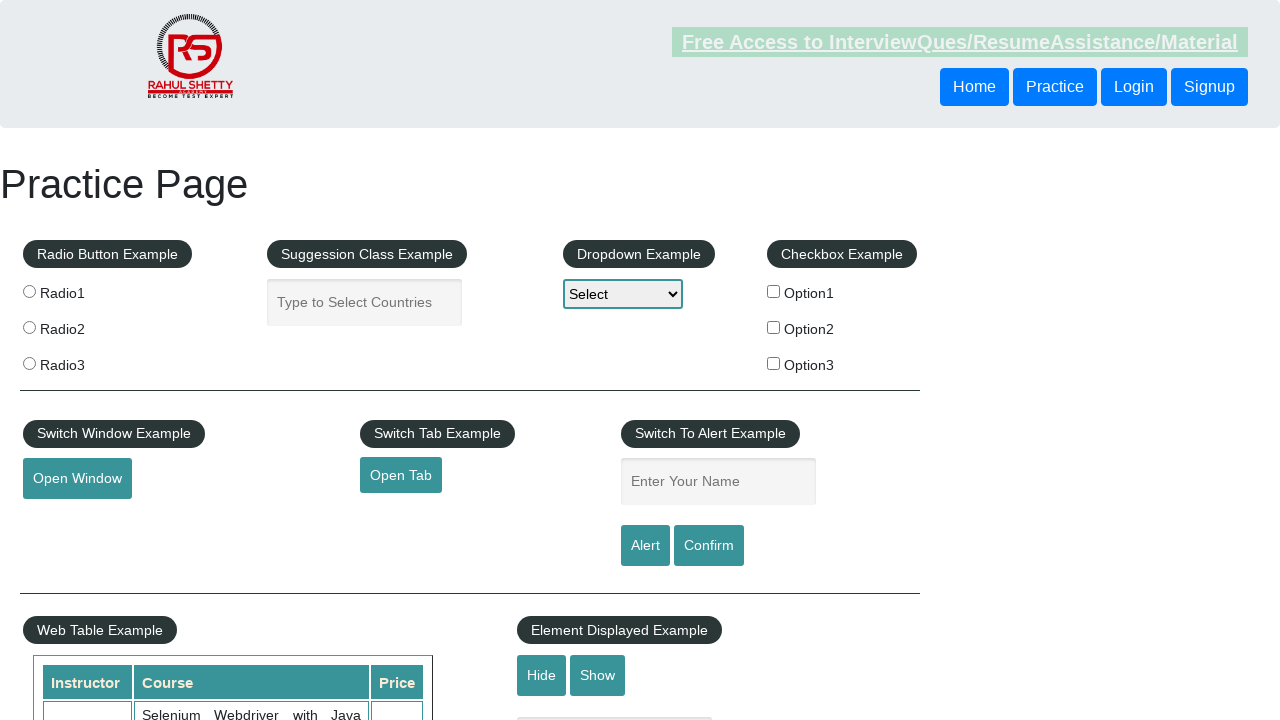

Located all links on the page
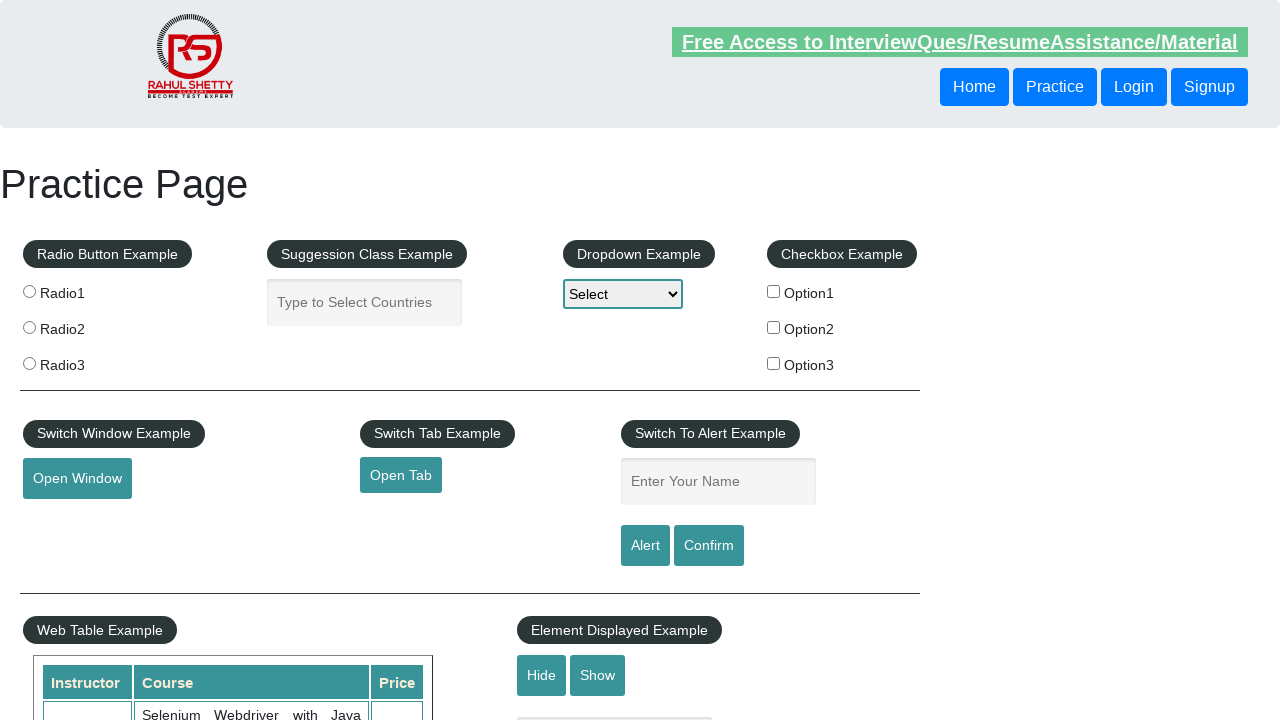

Located footer section with ID 'gf-BIG'
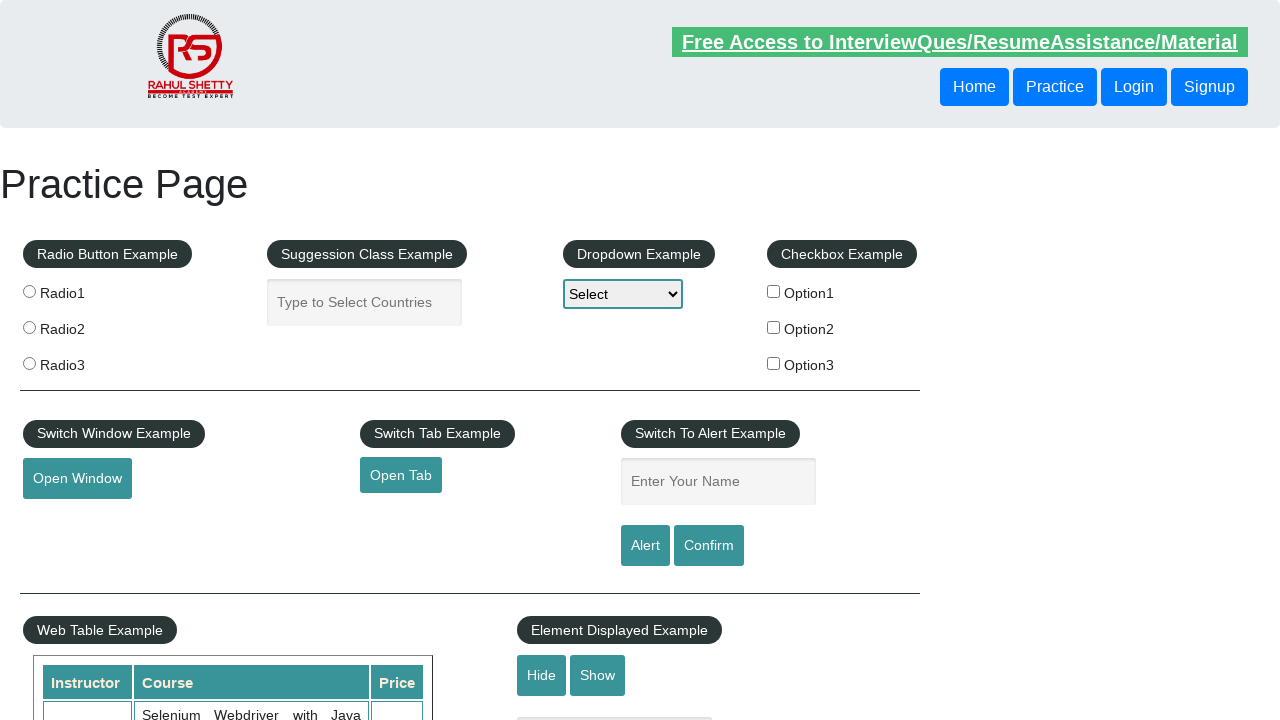

Located first column in footer table
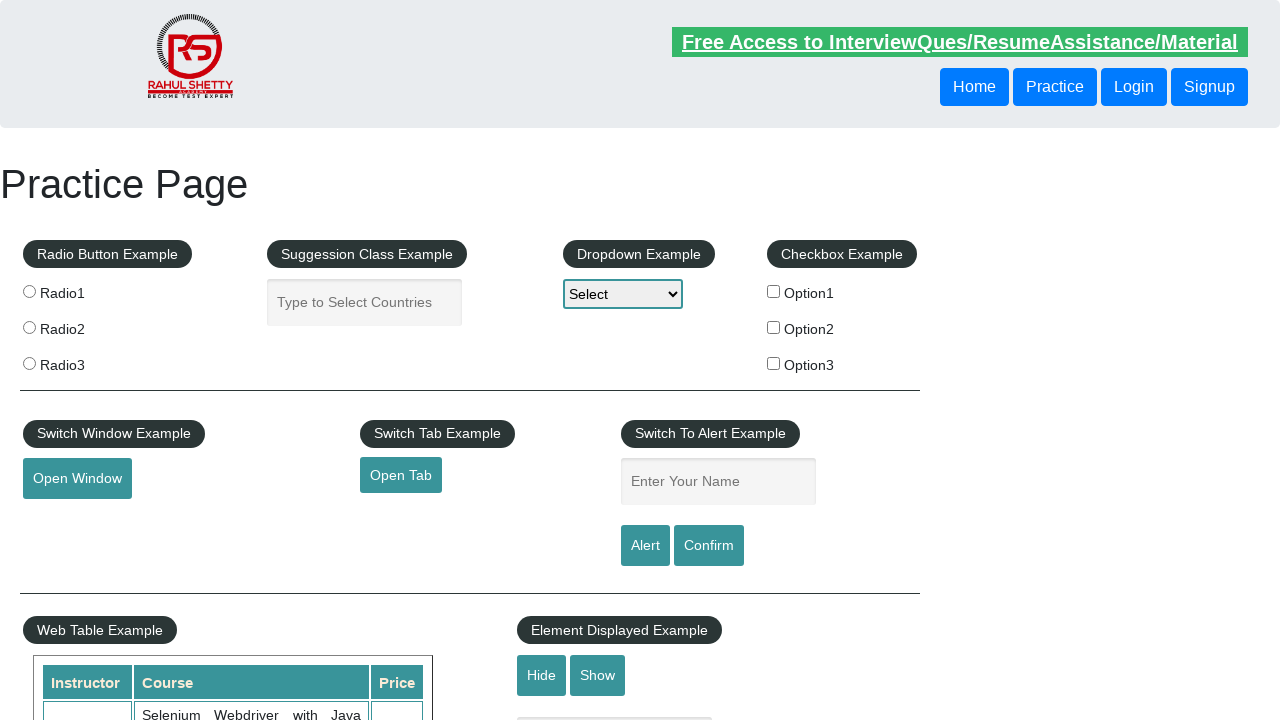

Retrieved 5 links from first footer column
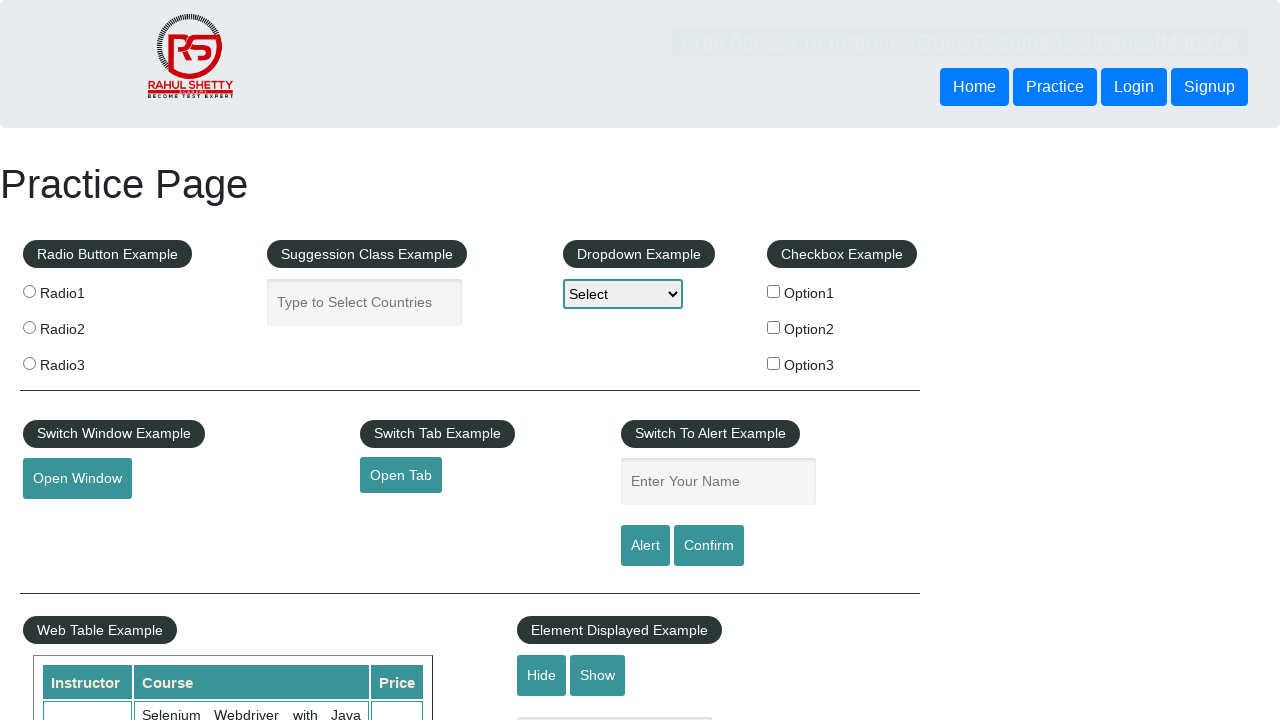

Opened link 1 from footer first column in new tab at (68, 520) on #gf-BIG >> xpath=//table/tbody/tr/td[1]/ul >> a >> nth=1
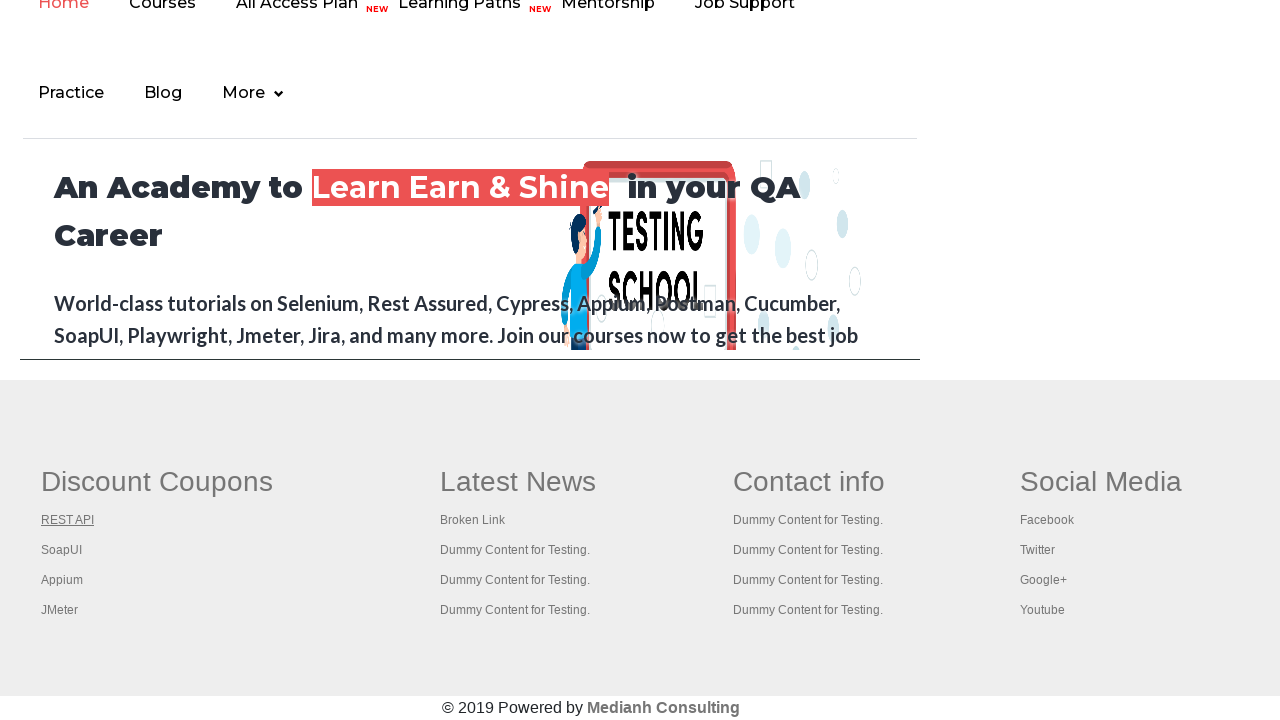

Opened link 2 from footer first column in new tab at (62, 550) on #gf-BIG >> xpath=//table/tbody/tr/td[1]/ul >> a >> nth=2
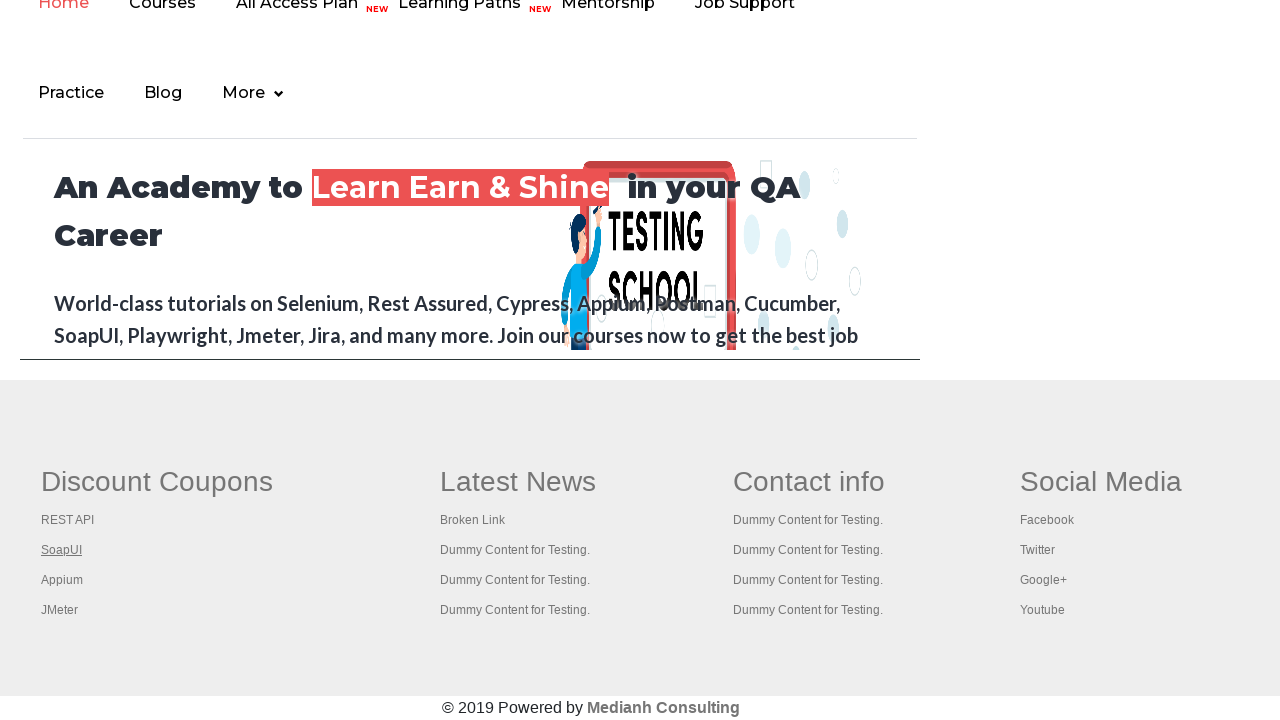

Opened link 3 from footer first column in new tab at (62, 580) on #gf-BIG >> xpath=//table/tbody/tr/td[1]/ul >> a >> nth=3
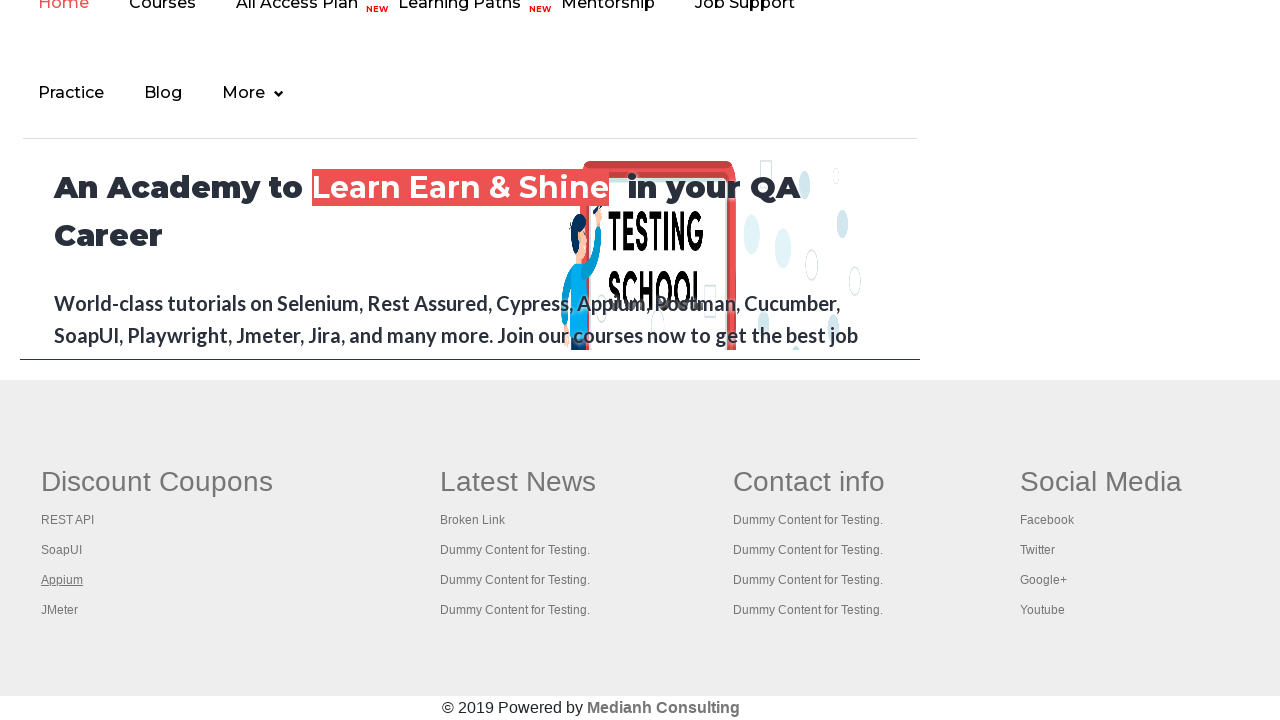

Opened link 4 from footer first column in new tab at (60, 610) on #gf-BIG >> xpath=//table/tbody/tr/td[1]/ul >> a >> nth=4
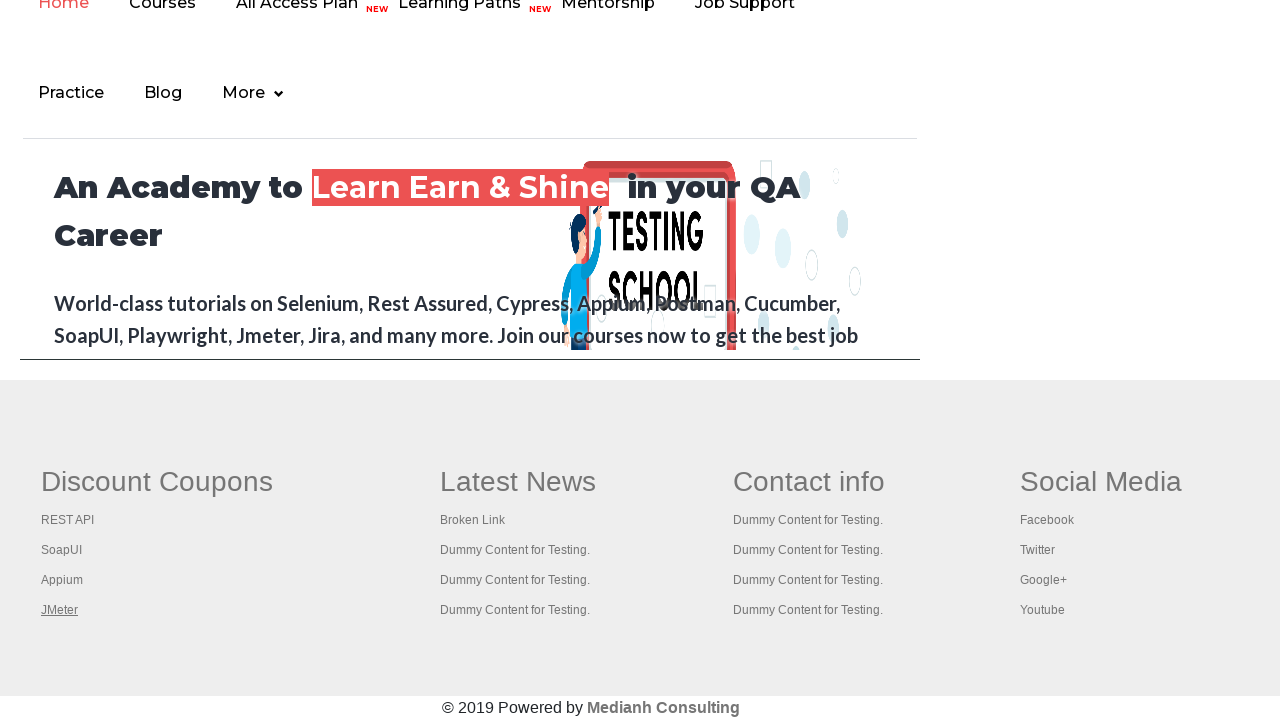

Waited 2 seconds for all tabs to open
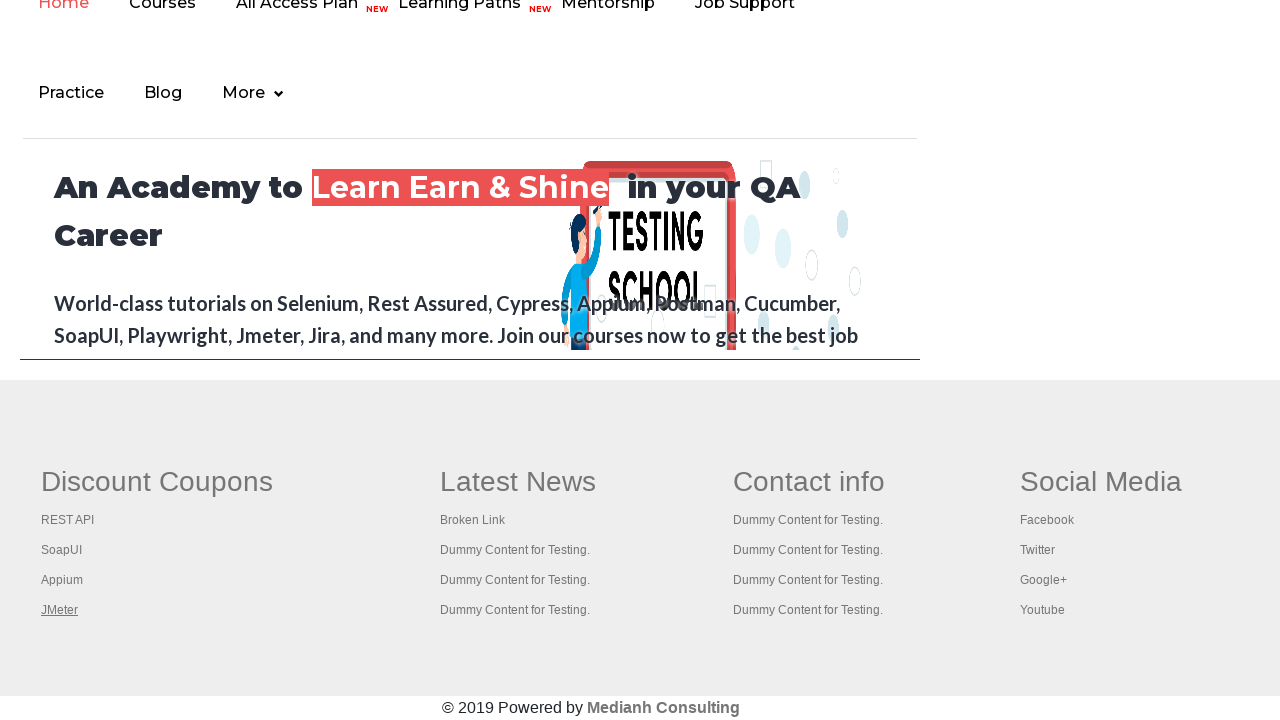

Retrieved 5 open pages/tabs from context
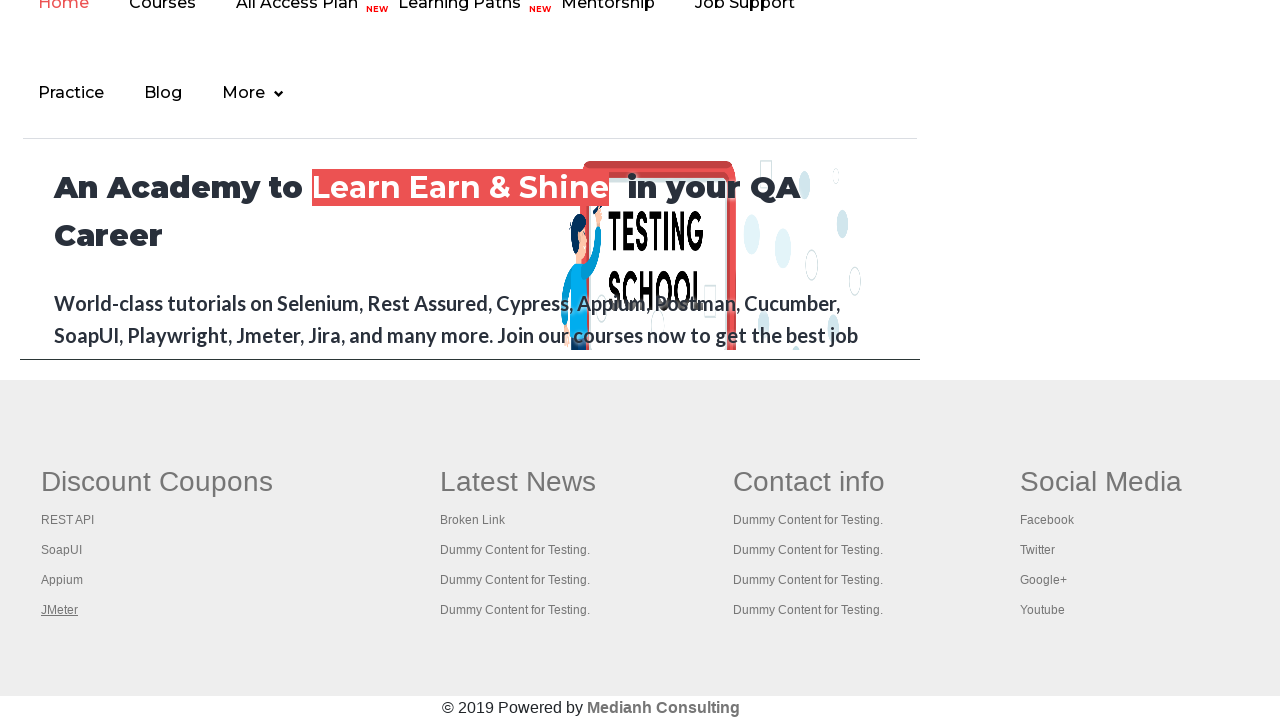

Brought page with title 'Practice Page' to front
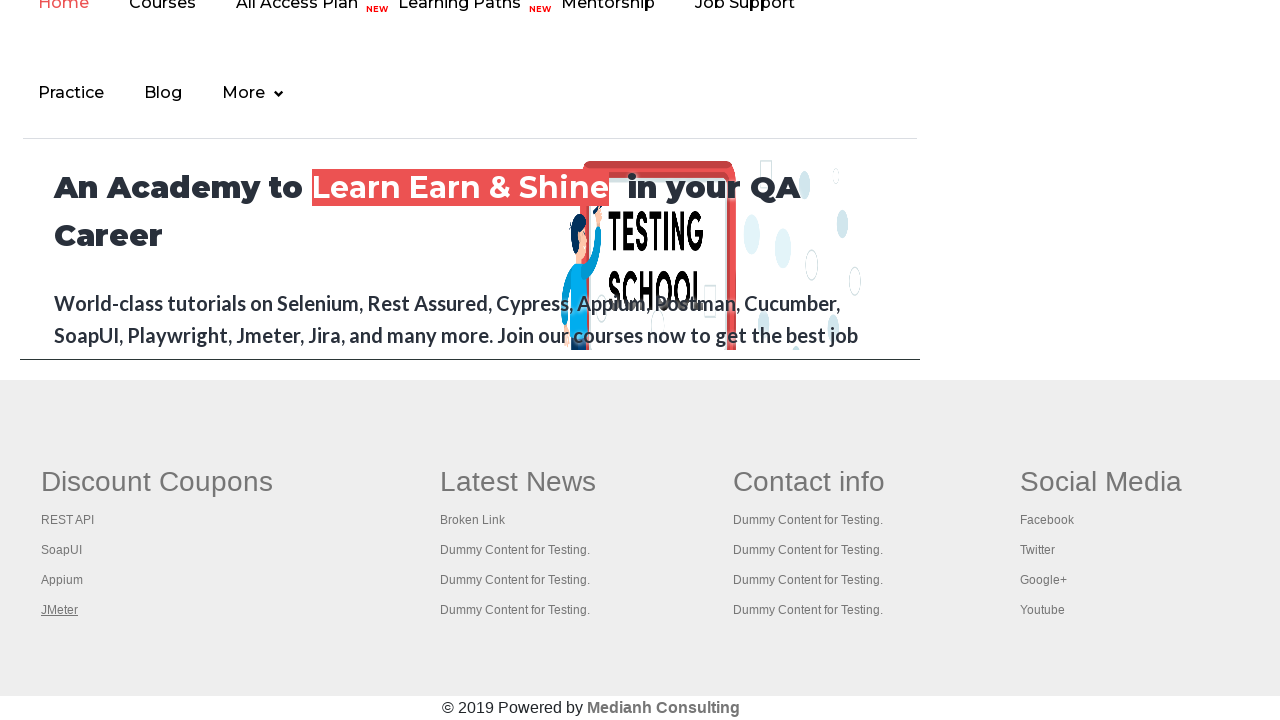

Waited 2 seconds for page to fully load, page title: 'Practice Page'
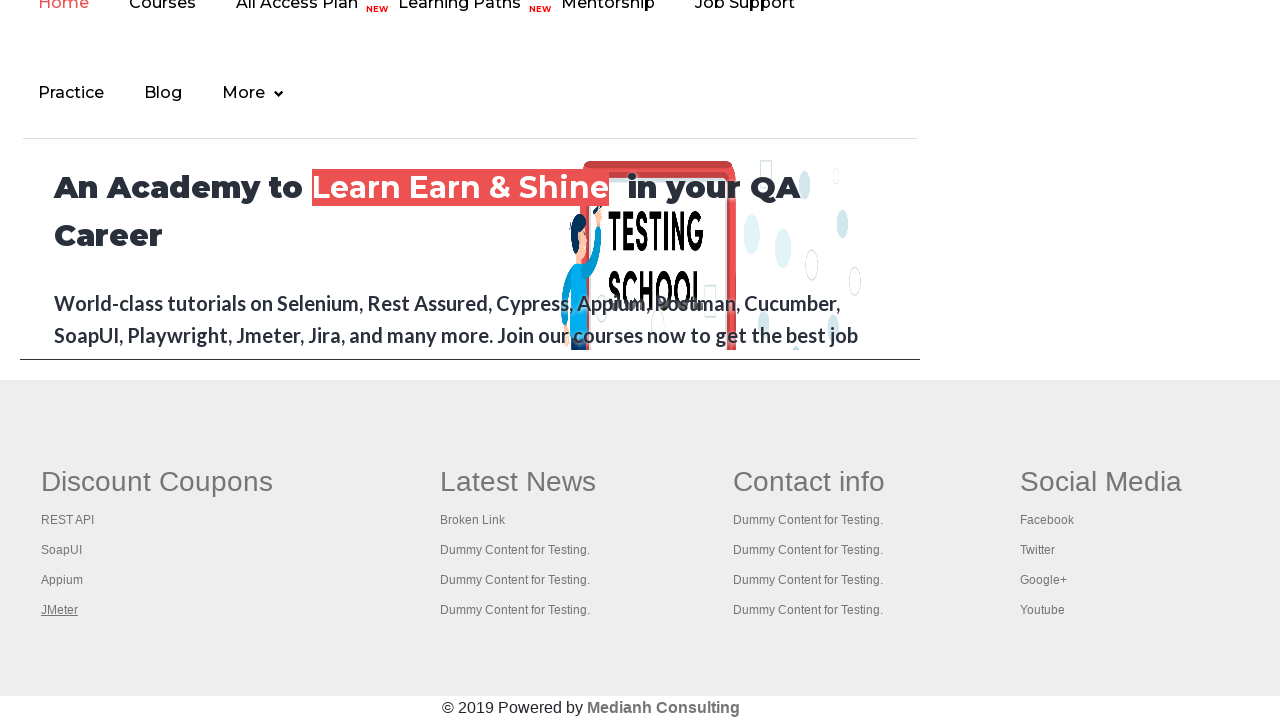

Brought page with title 'REST API Tutorial' to front
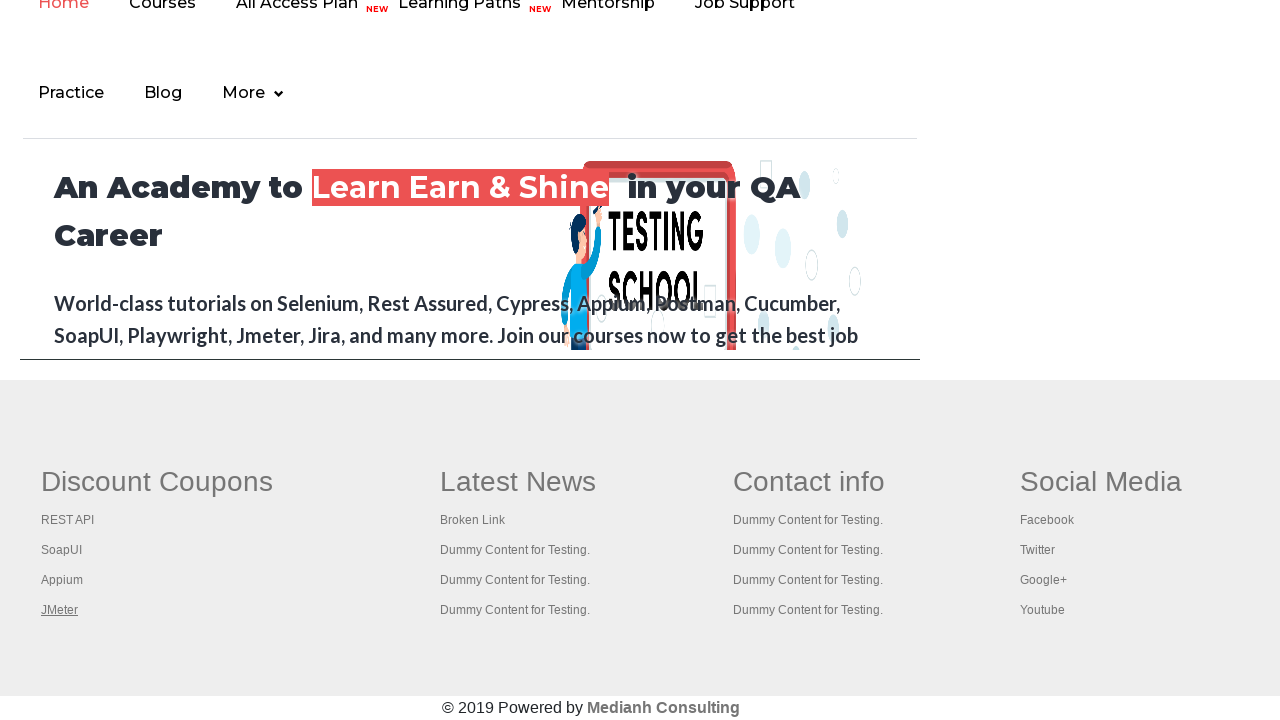

Waited 2 seconds for page to fully load, page title: 'REST API Tutorial'
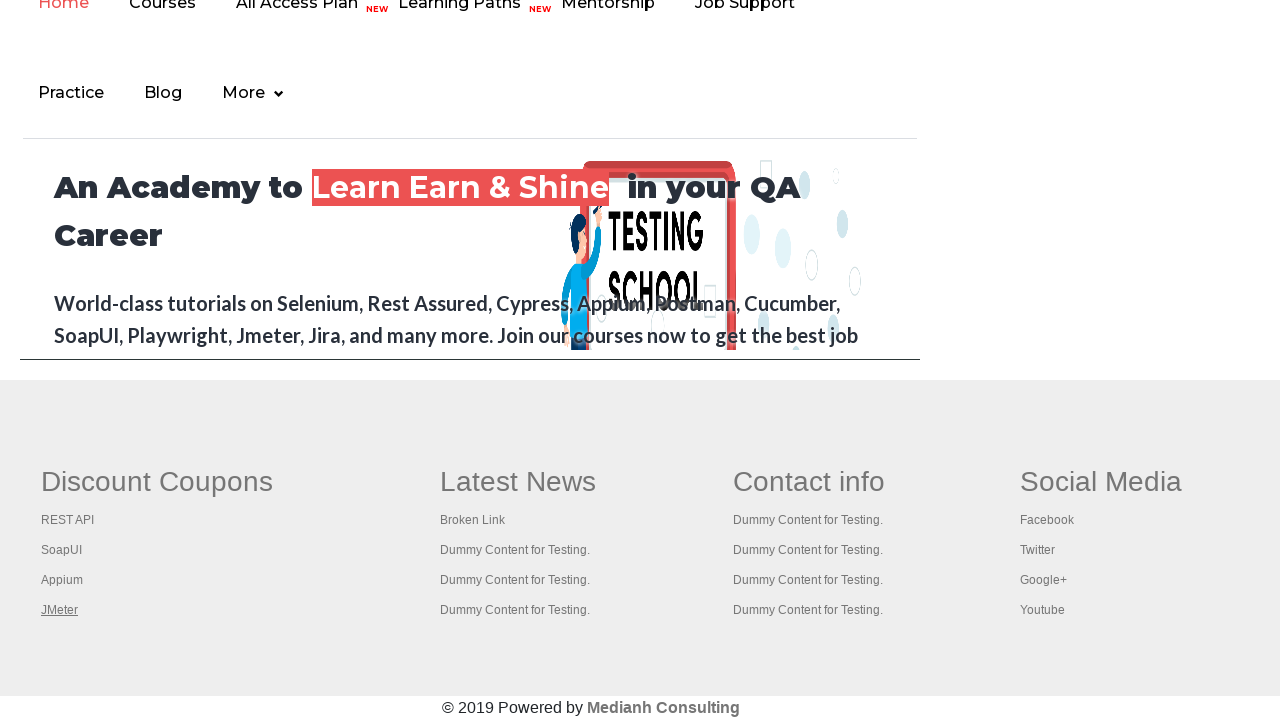

Brought page with title 'The World’s Most Popular API Testing Tool | SoapUI' to front
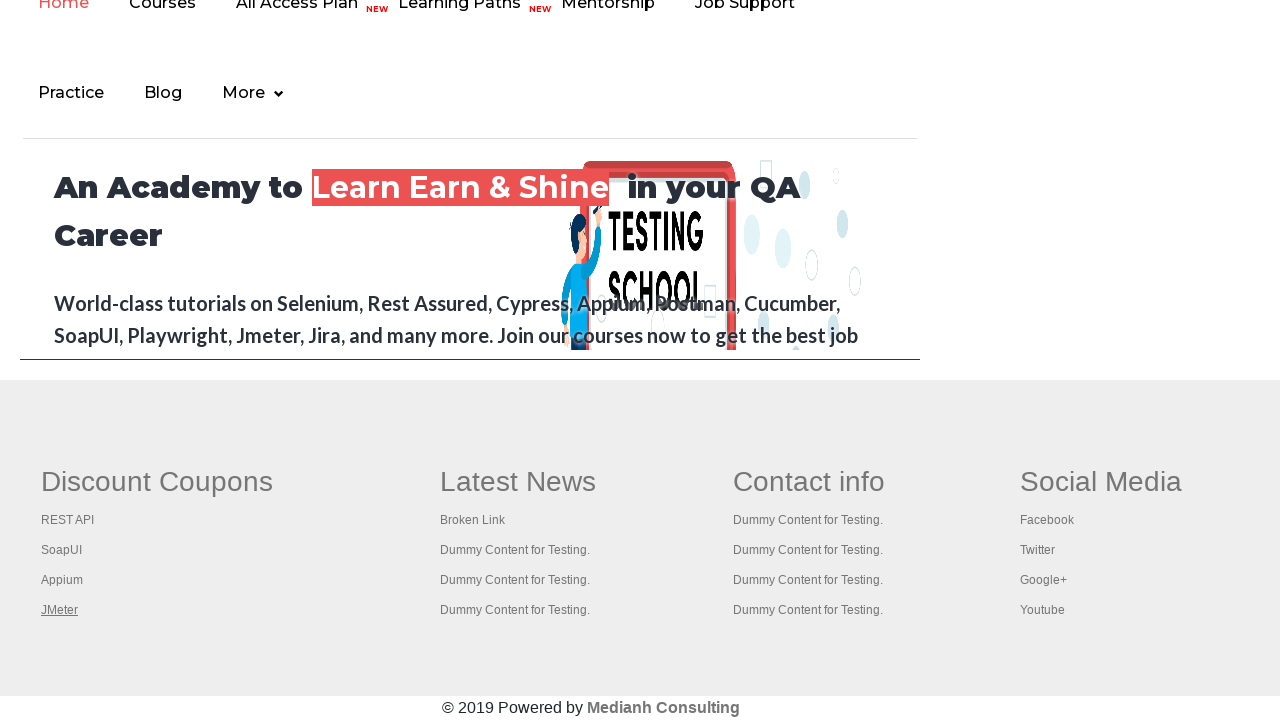

Waited 2 seconds for page to fully load, page title: 'The World’s Most Popular API Testing Tool | SoapUI'
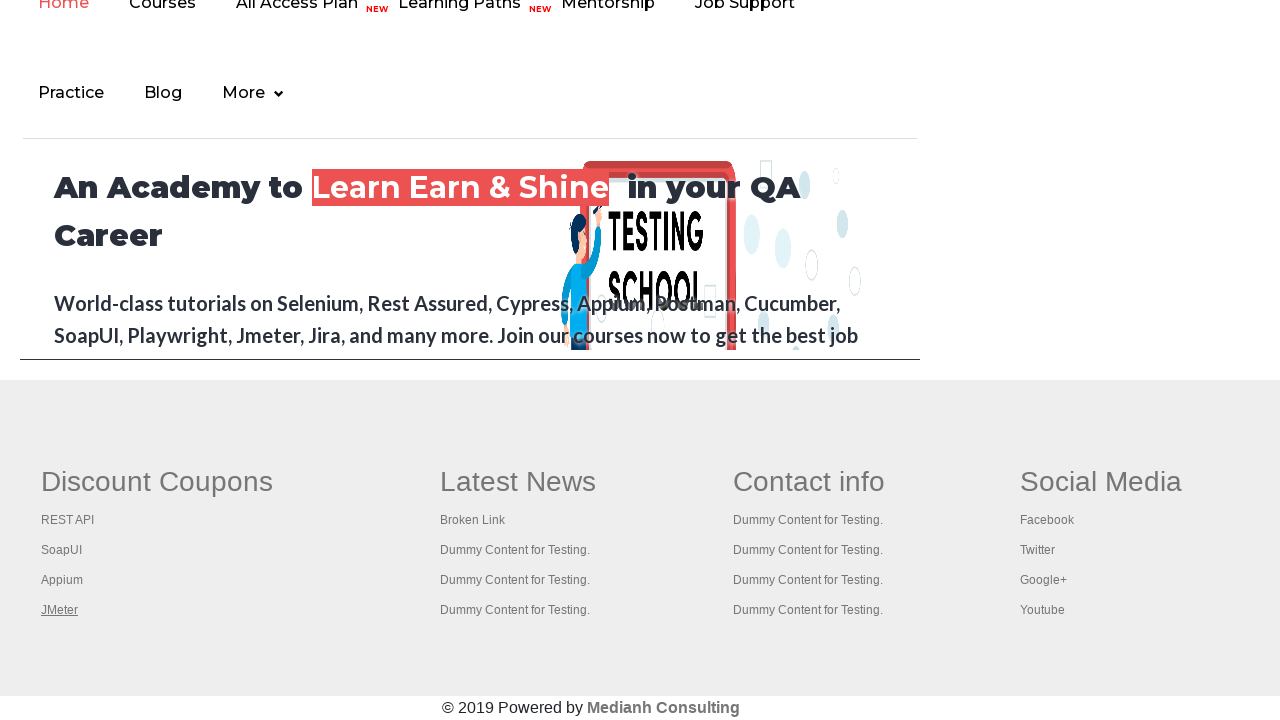

Brought page with title 'Appium tutorial for Mobile Apps testing | RahulShetty Academy | Rahul' to front
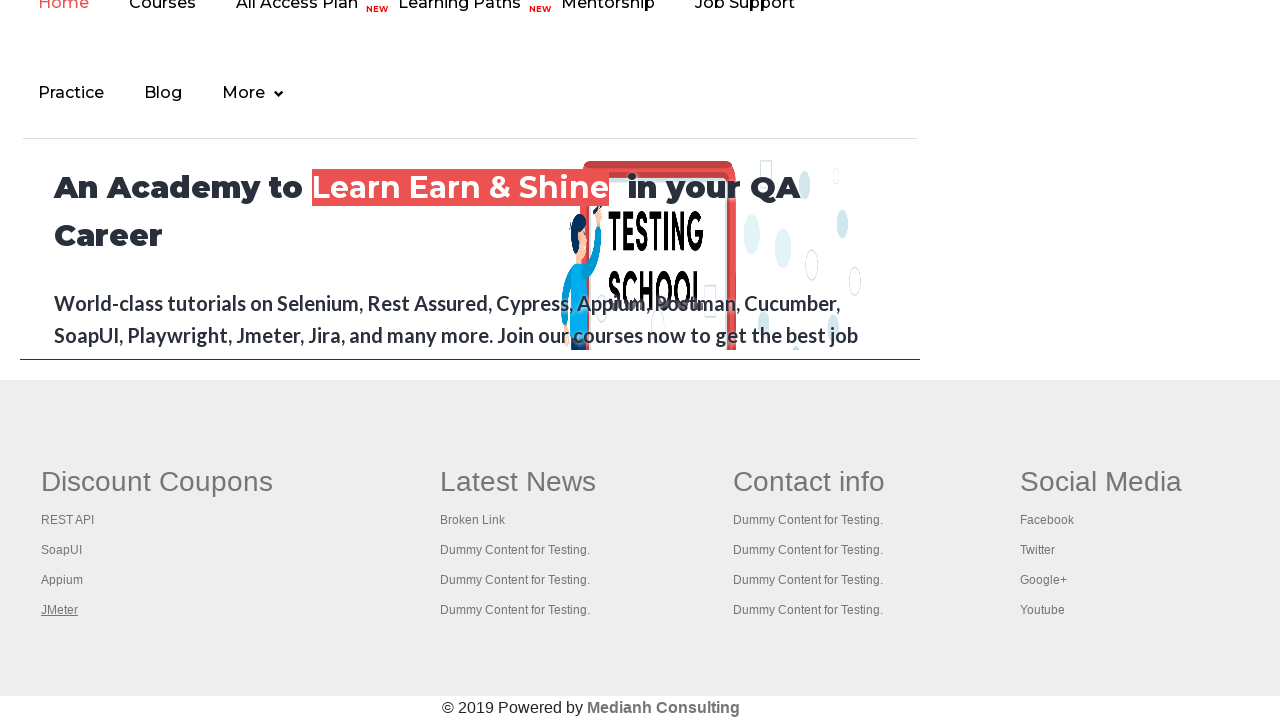

Waited 2 seconds for page to fully load, page title: 'Appium tutorial for Mobile Apps testing | RahulShetty Academy | Rahul'
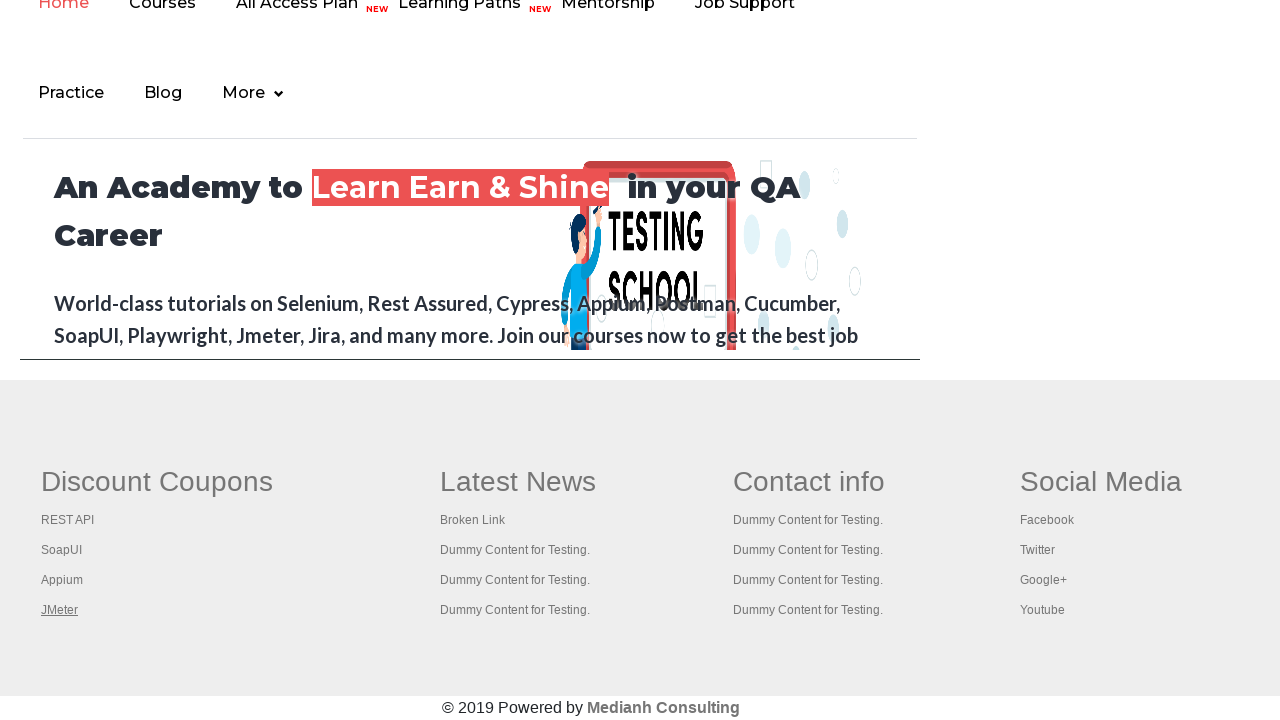

Brought page with title 'Apache JMeter - Apache JMeter™' to front
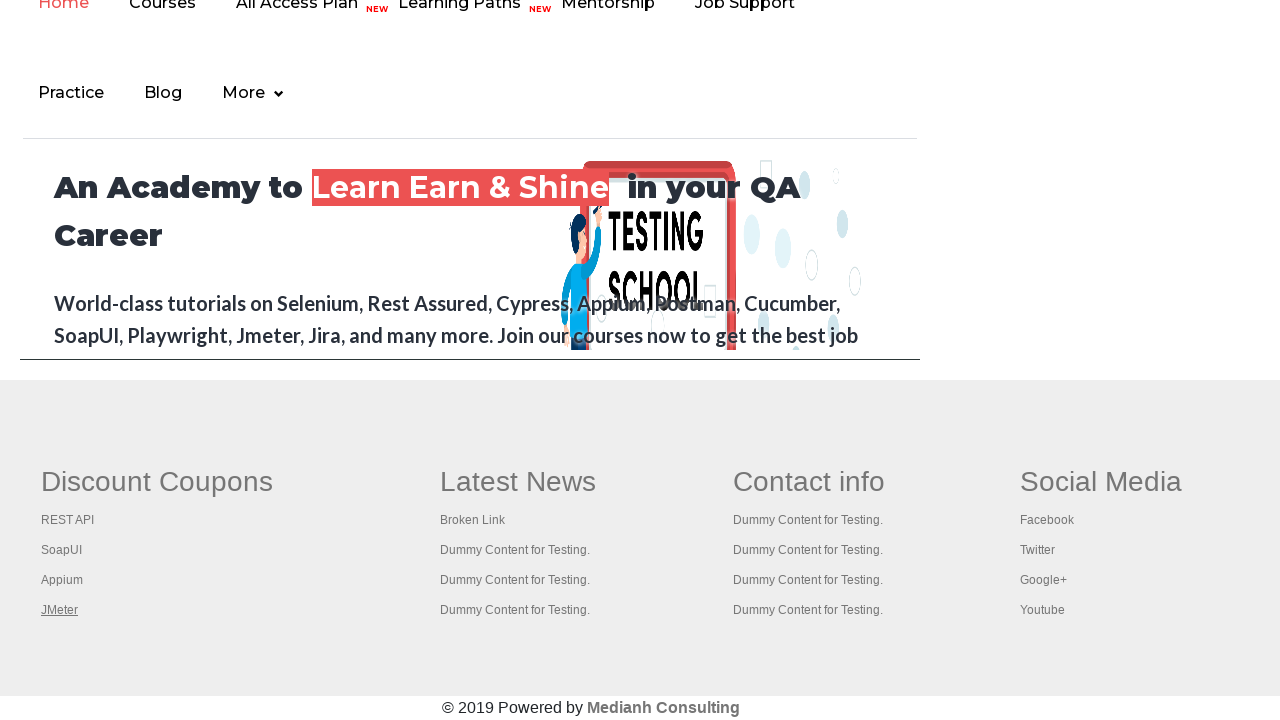

Waited 2 seconds for page to fully load, page title: 'Apache JMeter - Apache JMeter™'
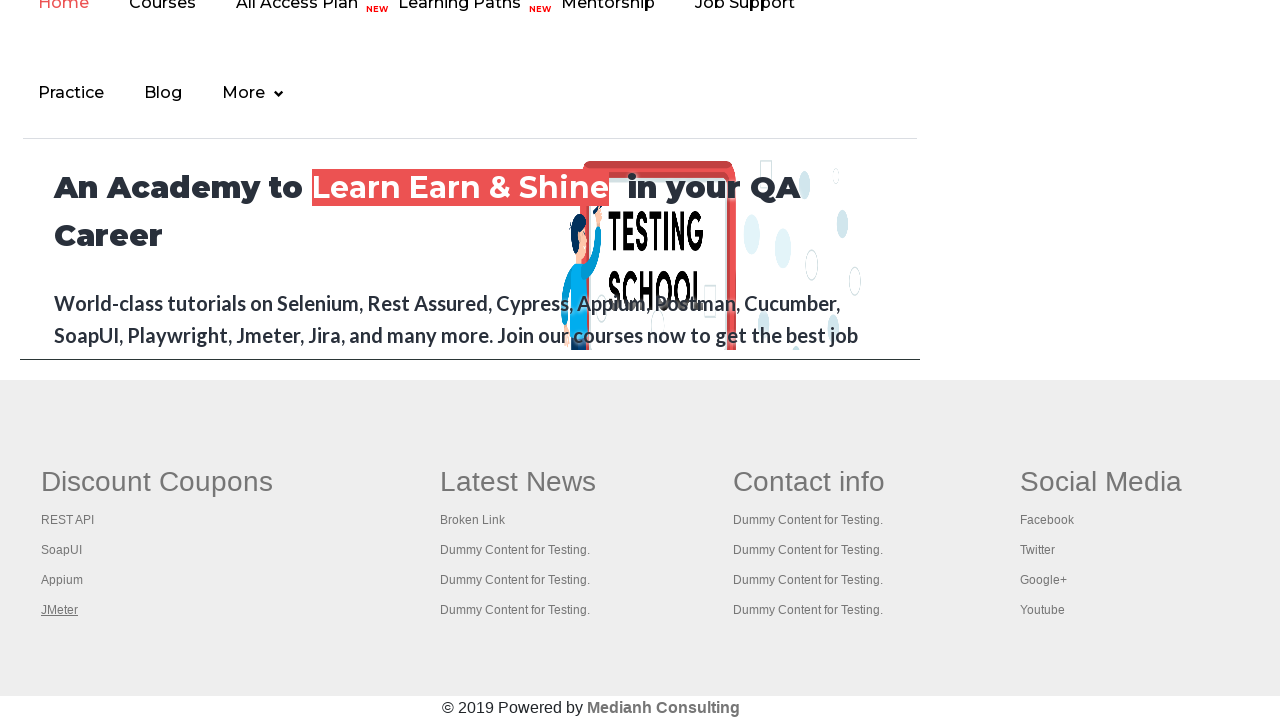

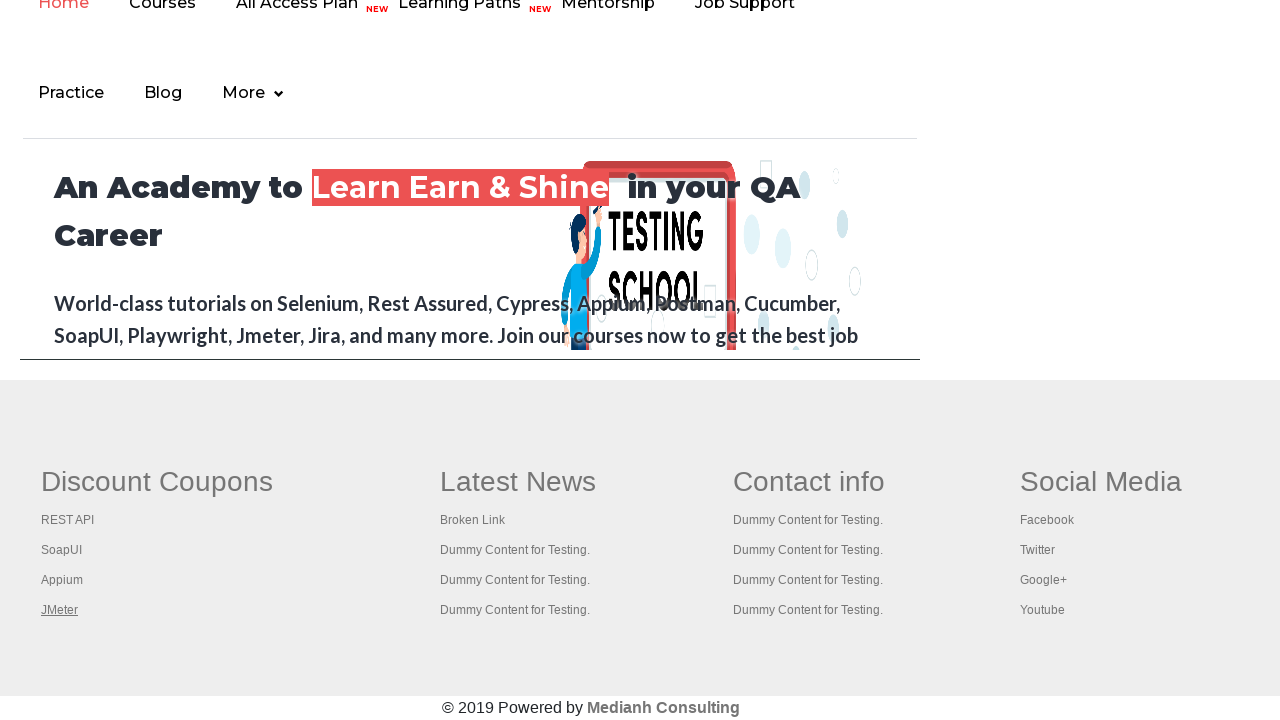